Tests window handling by clicking a link that opens a new window and verifying the new window content

Starting URL: https://the-internet.herokuapp.com/windows

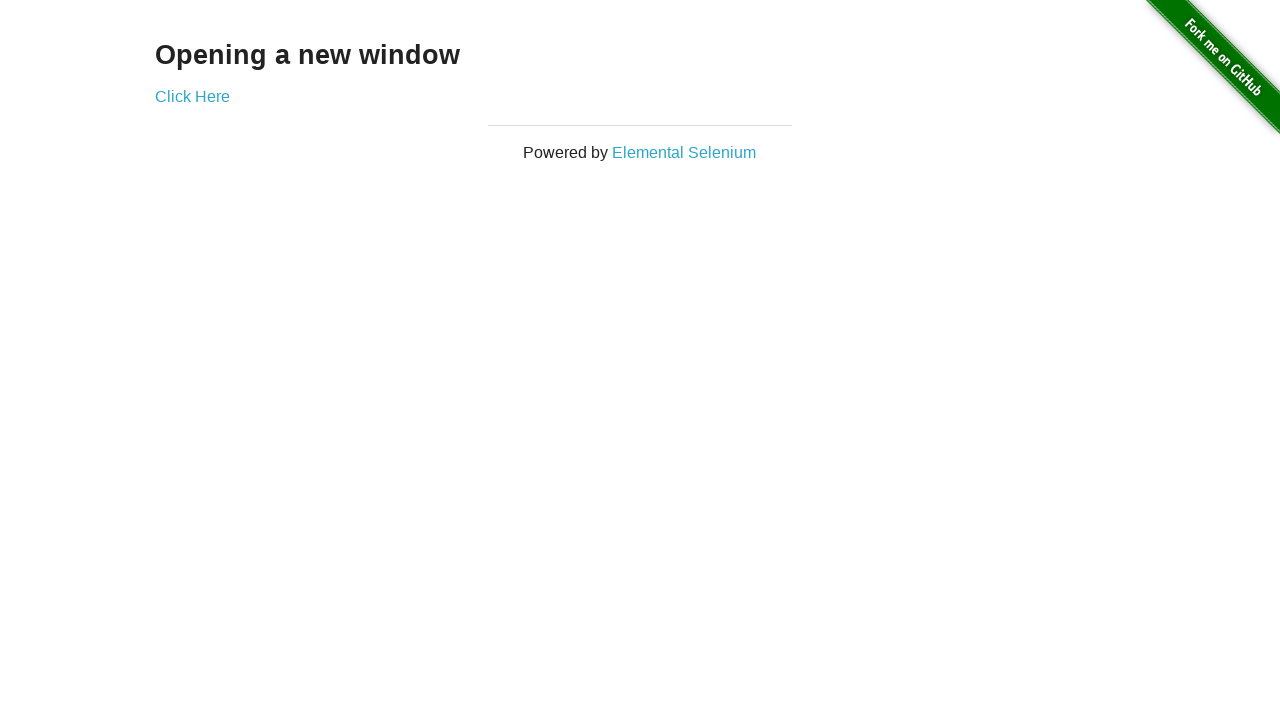

Clicked 'Click Here' link to open new window at (192, 96) on text=Click Here
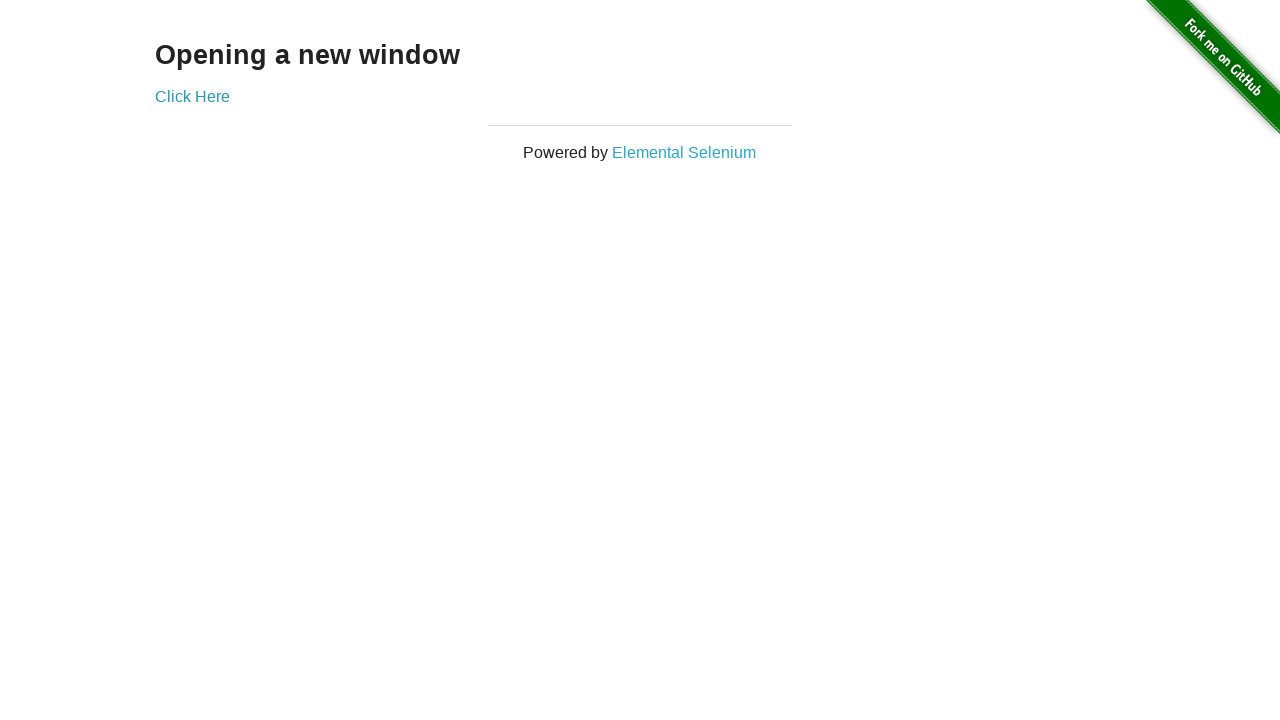

New window opened and captured
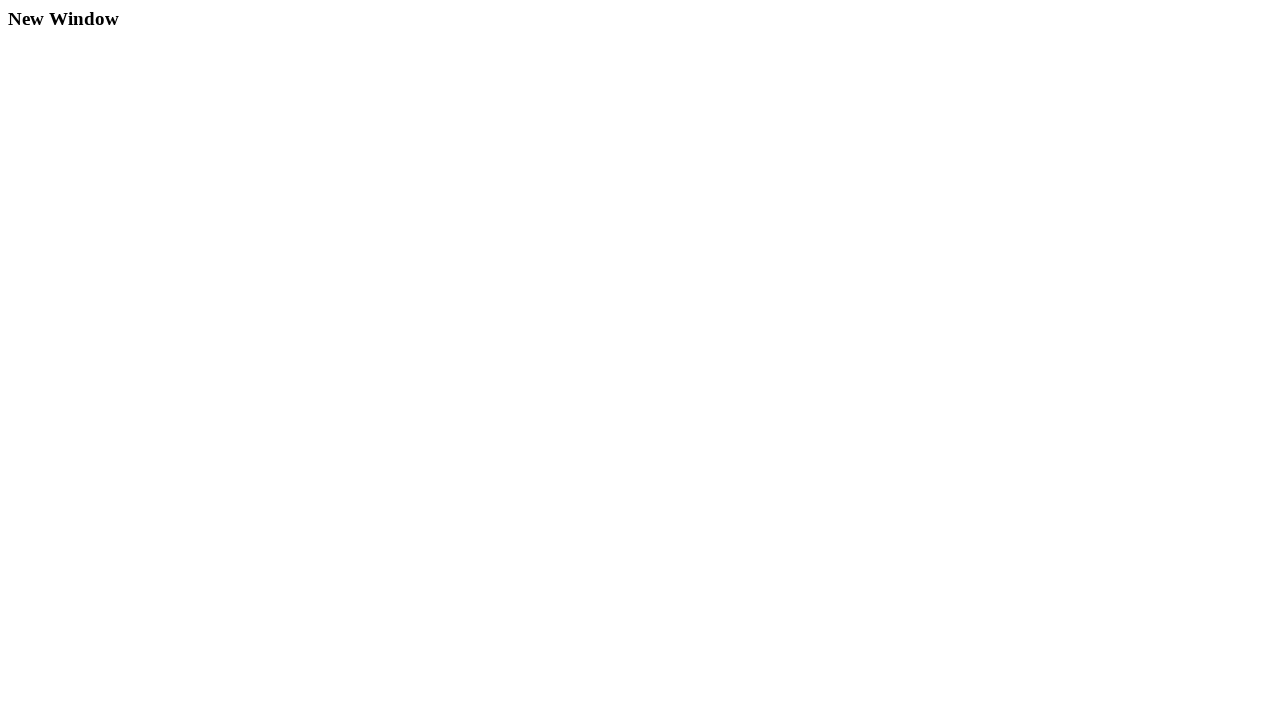

Waited for heading (h3) to load in new window
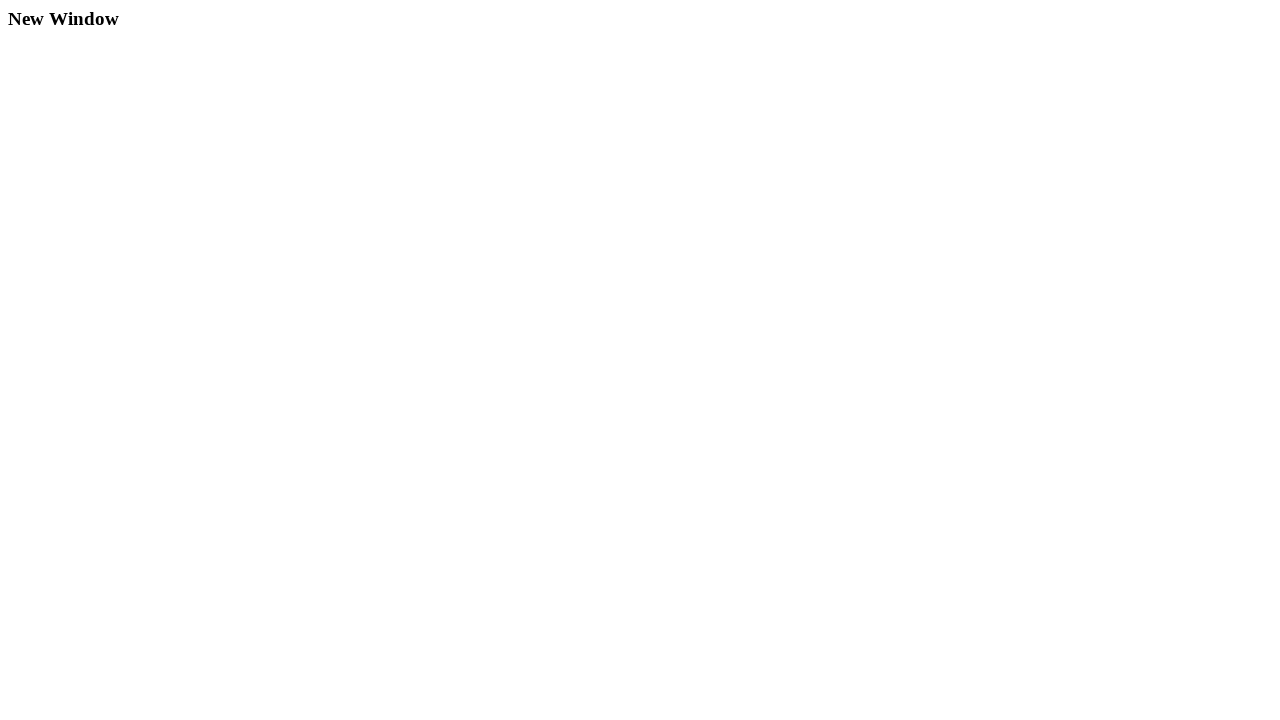

Retrieved heading text: 'New Window'
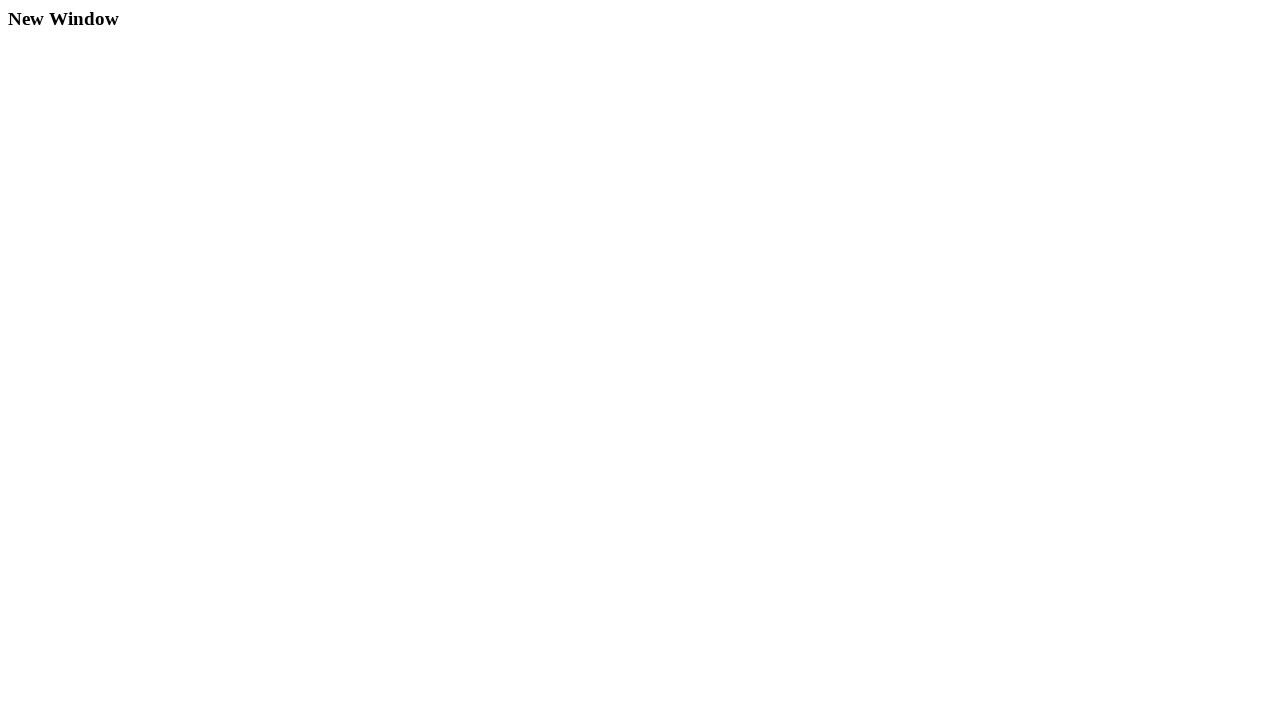

Verified heading text matches 'New Window'
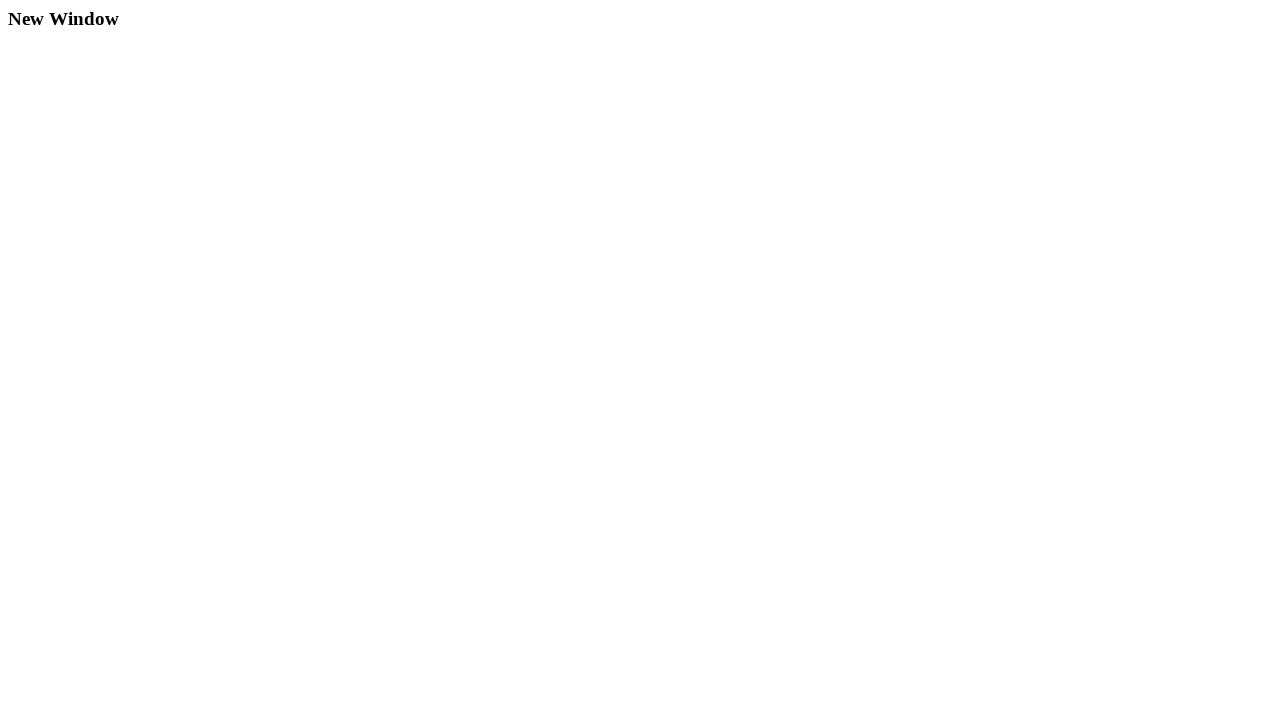

Closed the new window
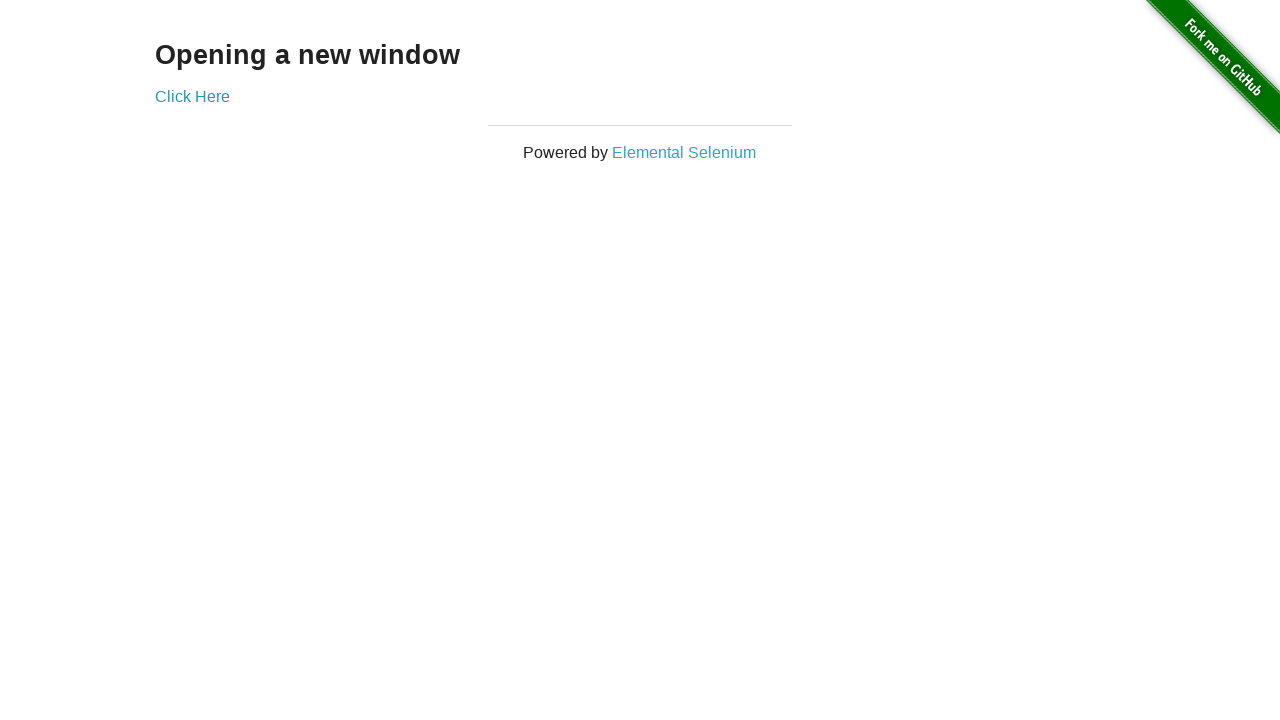

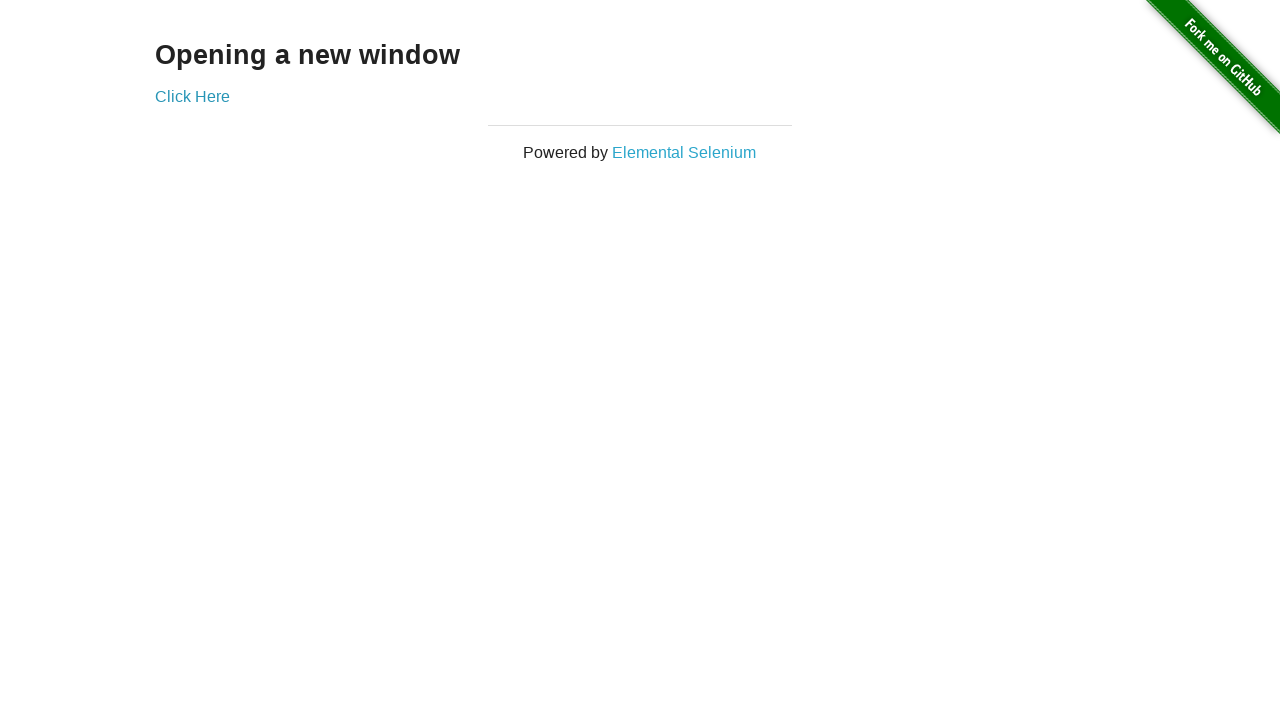